Tests clicking a link on the omayo blogspot page by finding an element using partial link text containing "Open"

Starting URL: http://omayo.blogspot.com/

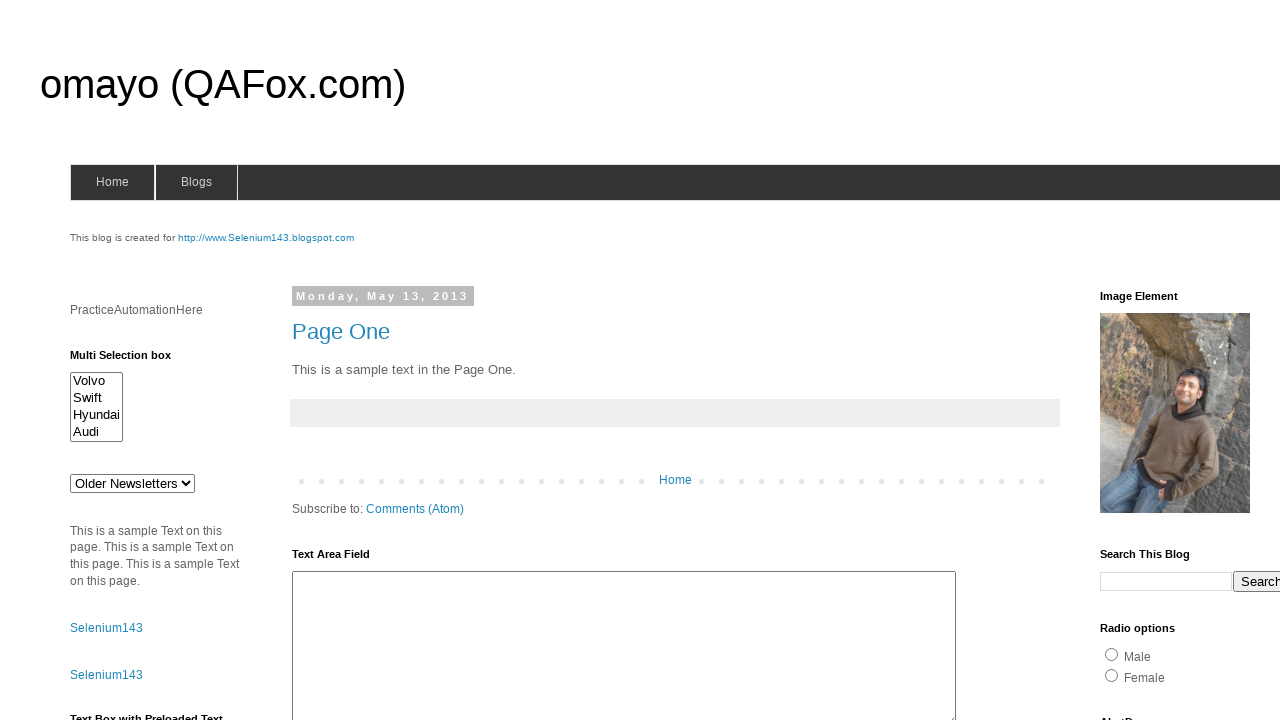

Waited for page to load (domcontentloaded state)
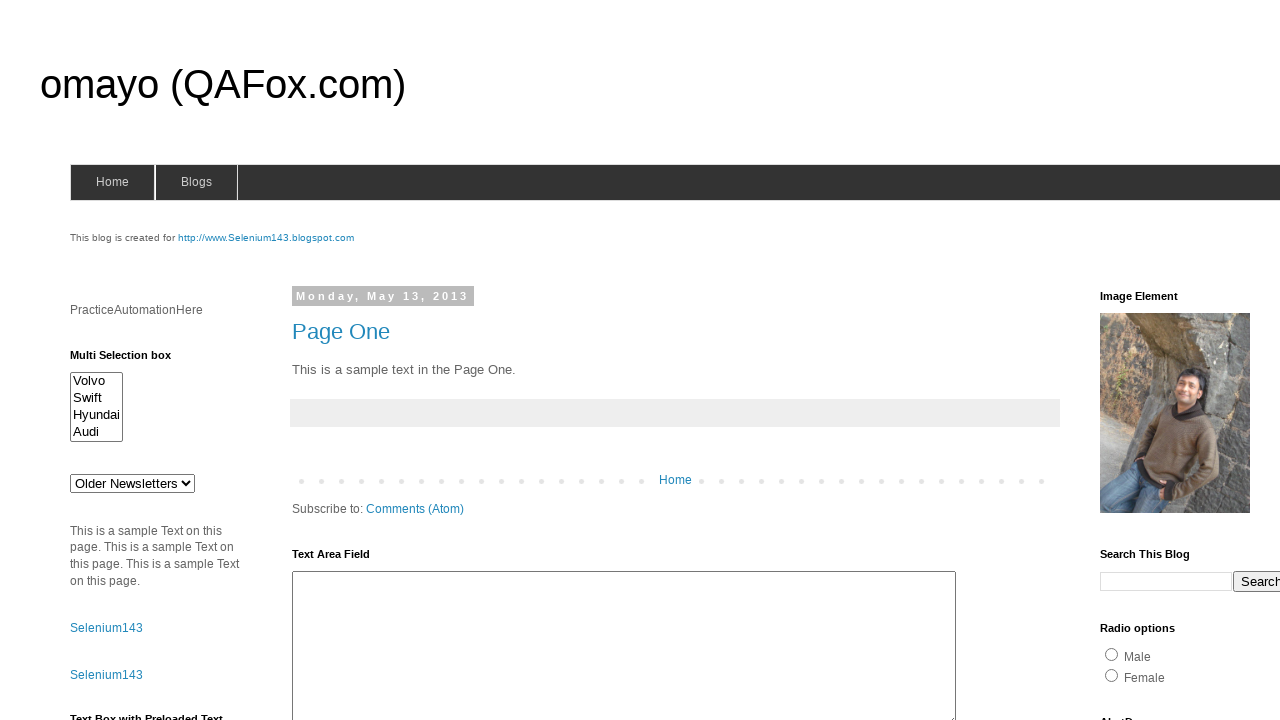

Clicked link containing partial text 'Open' at (132, 360) on a:has-text('Open')
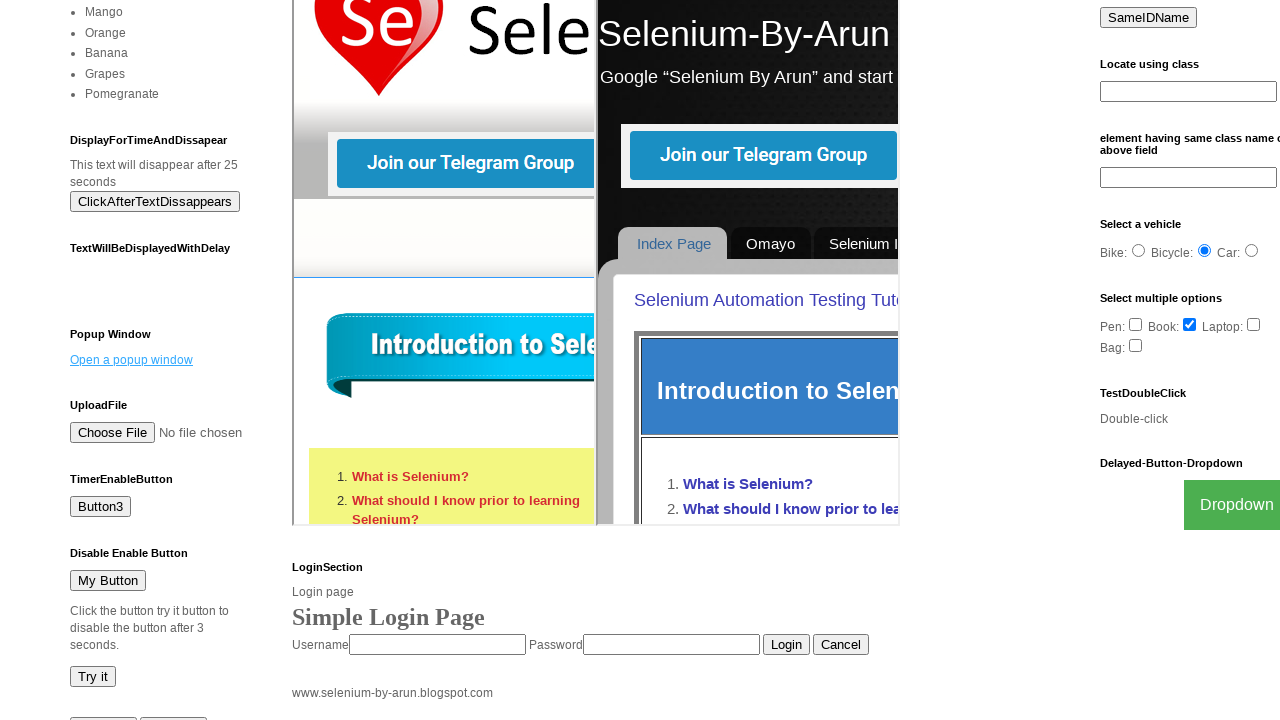

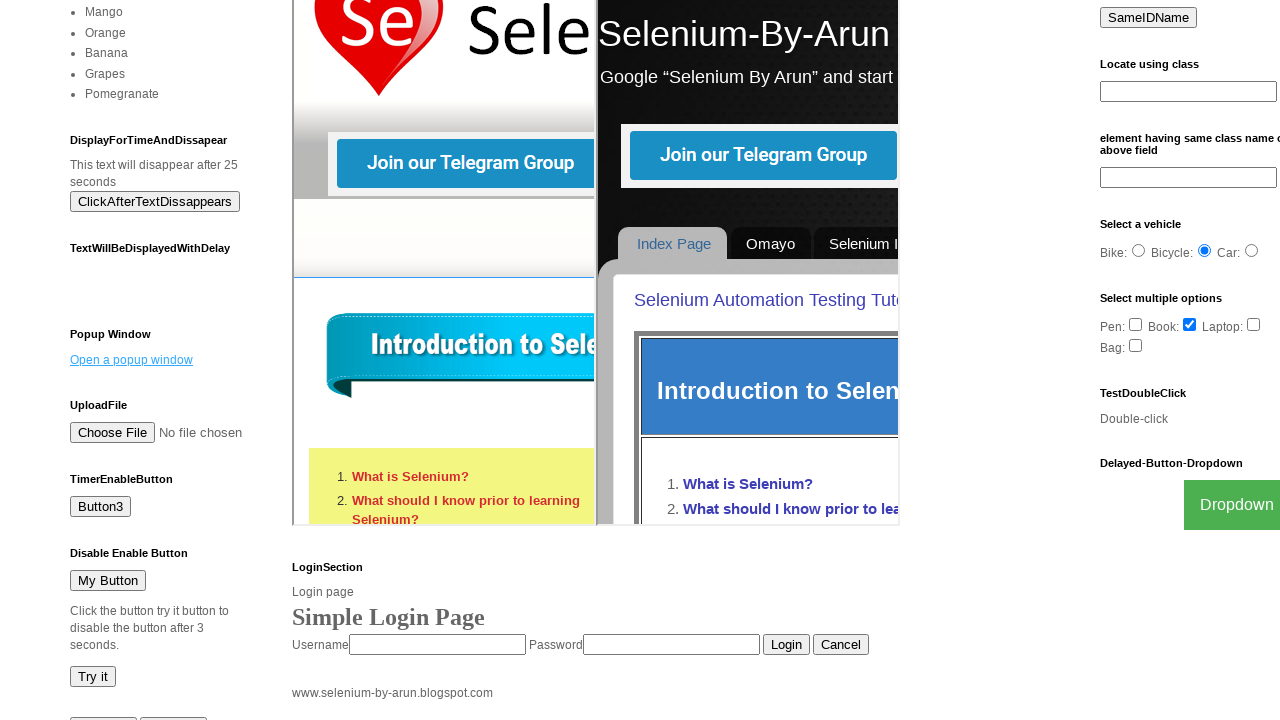